Tests adding a new meal by filling in the meal name and calories, then verifying the meal appears in the list

Starting URL: https://practice.expandtesting.com/tracalorie/

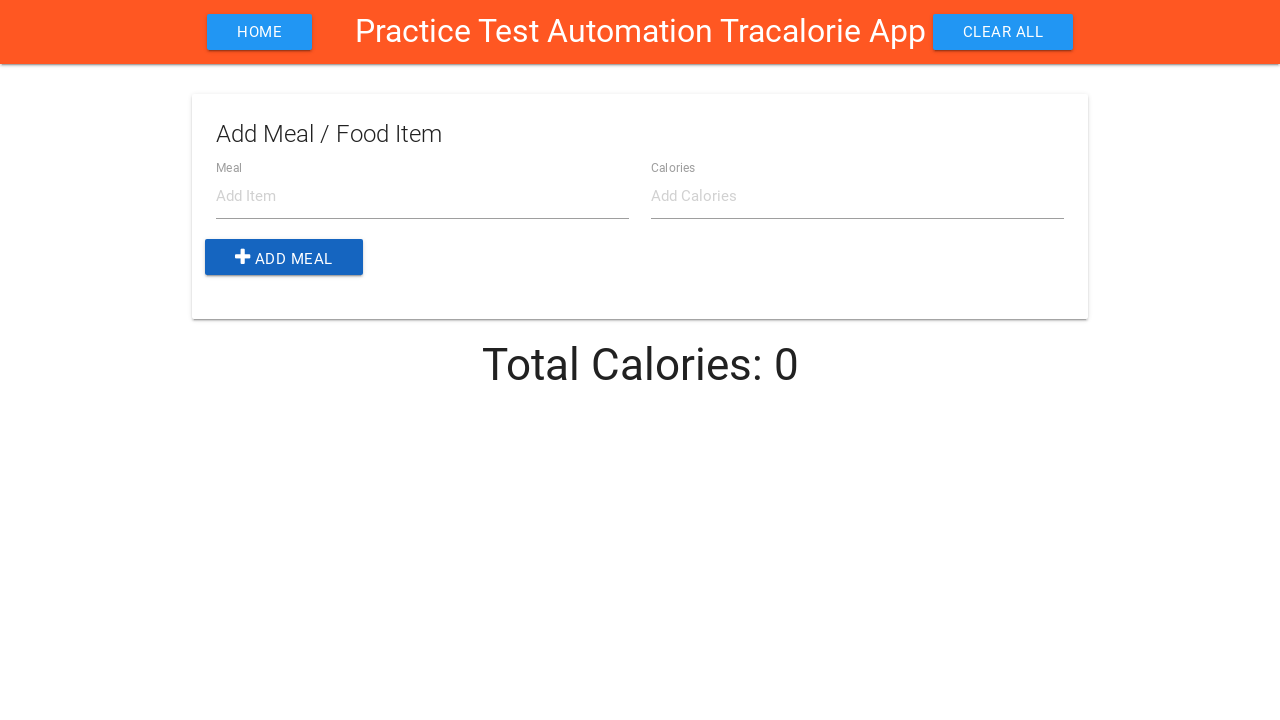

Filled meal name field with 'ข้าวผัด' on input#item-name
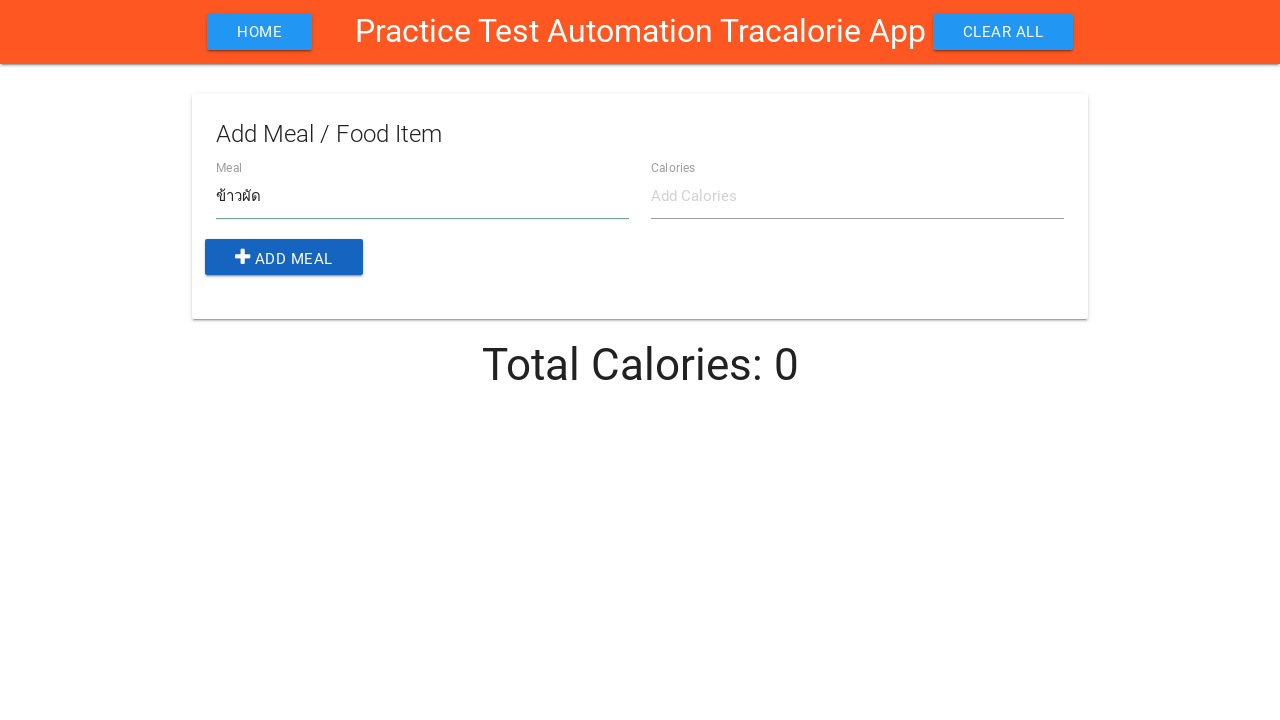

Filled calories field with '500' on input#item-calories
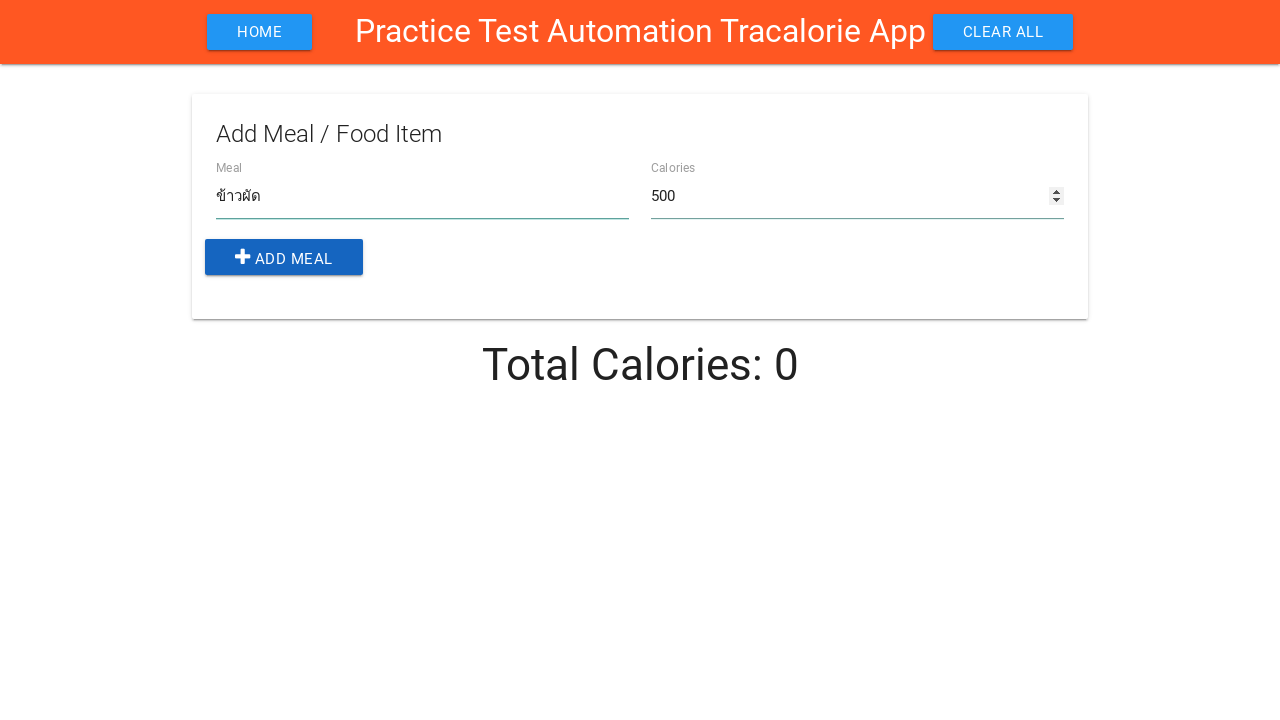

Clicked add button to create new meal at (284, 257) on button.add-btn.btn.blue.darken-3
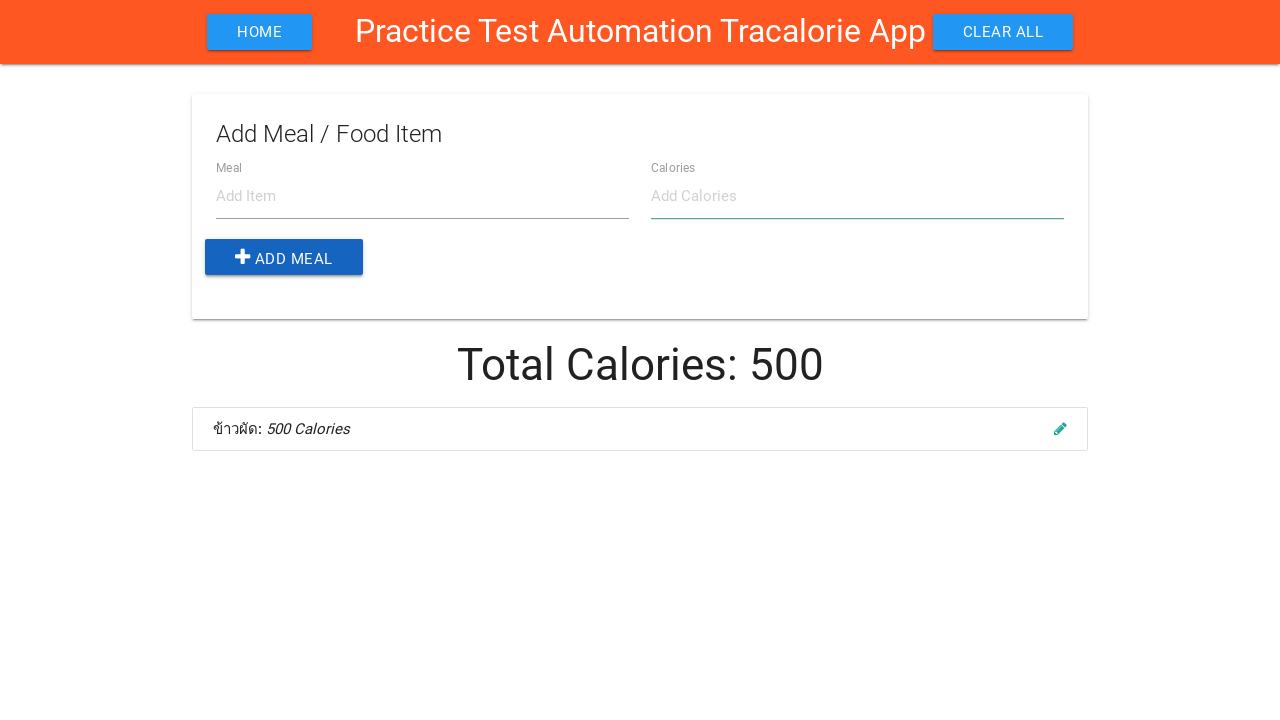

Verified meal 'ข้าวผัด' appears in the meal list
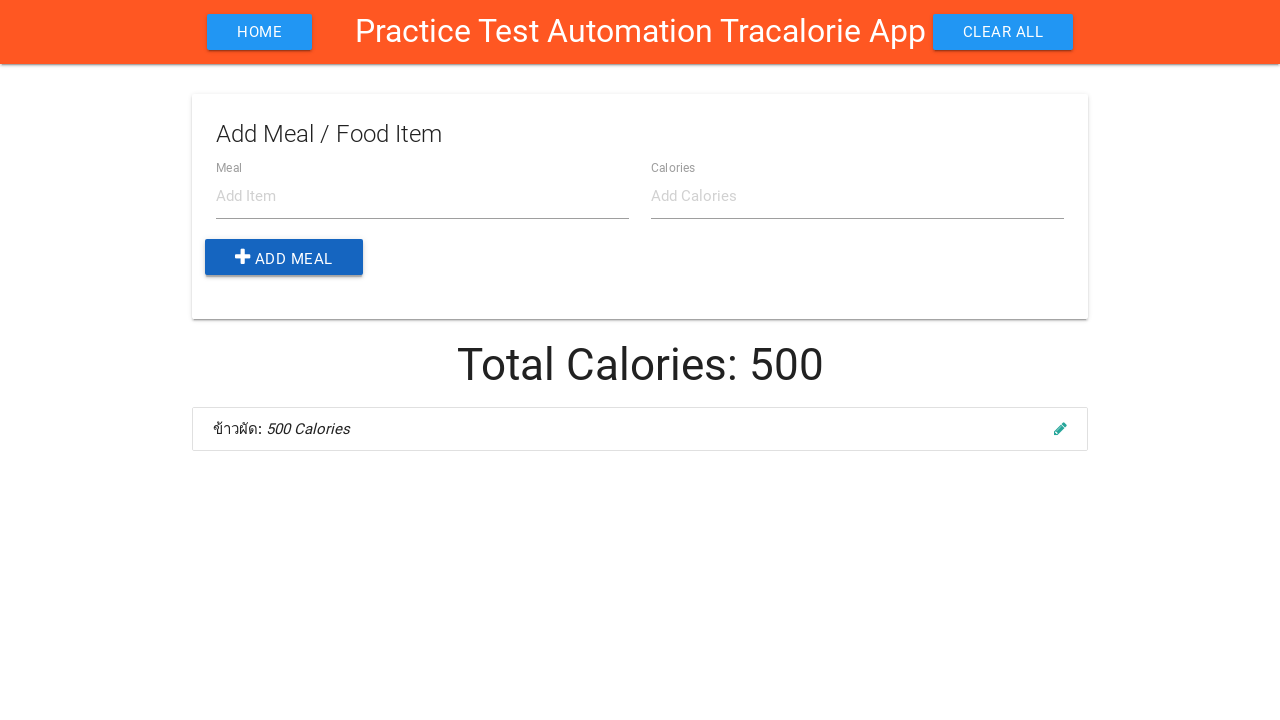

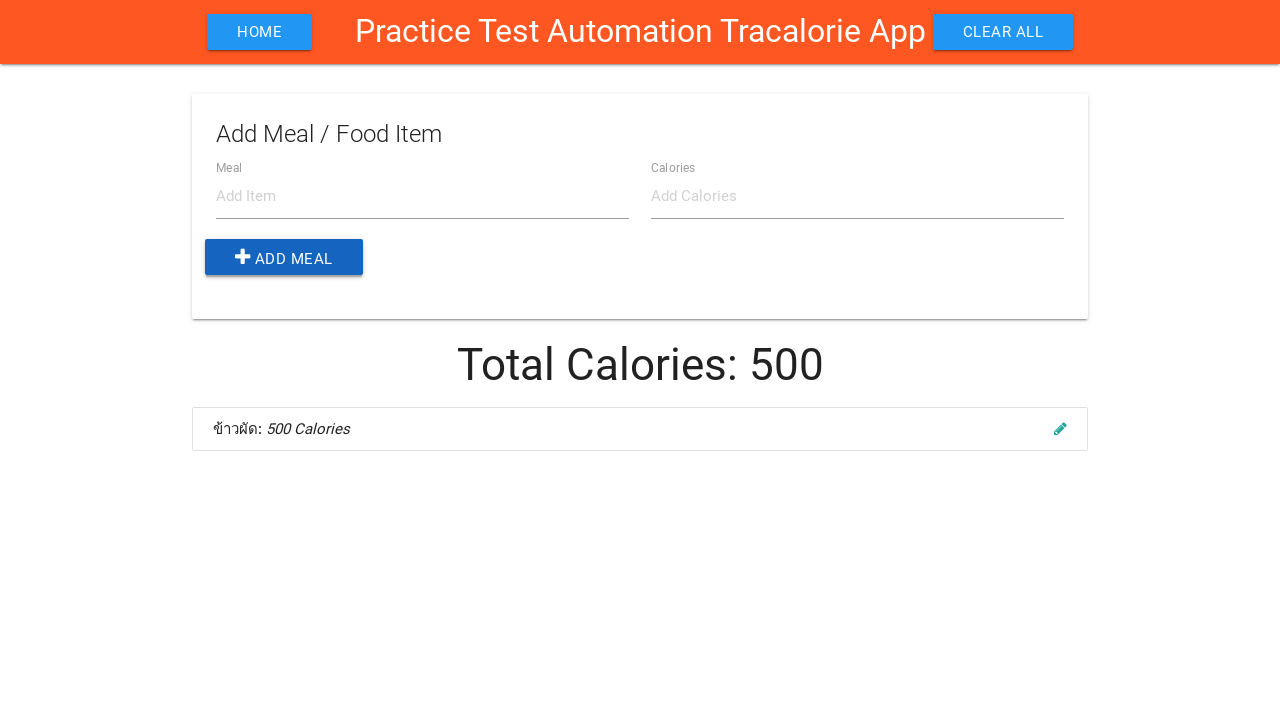